Tests a registration form by filling in personal information fields (name, email, phone, address) and submitting the form, then verifies the success message.

Starting URL: http://suninjuly.github.io/registration1.html

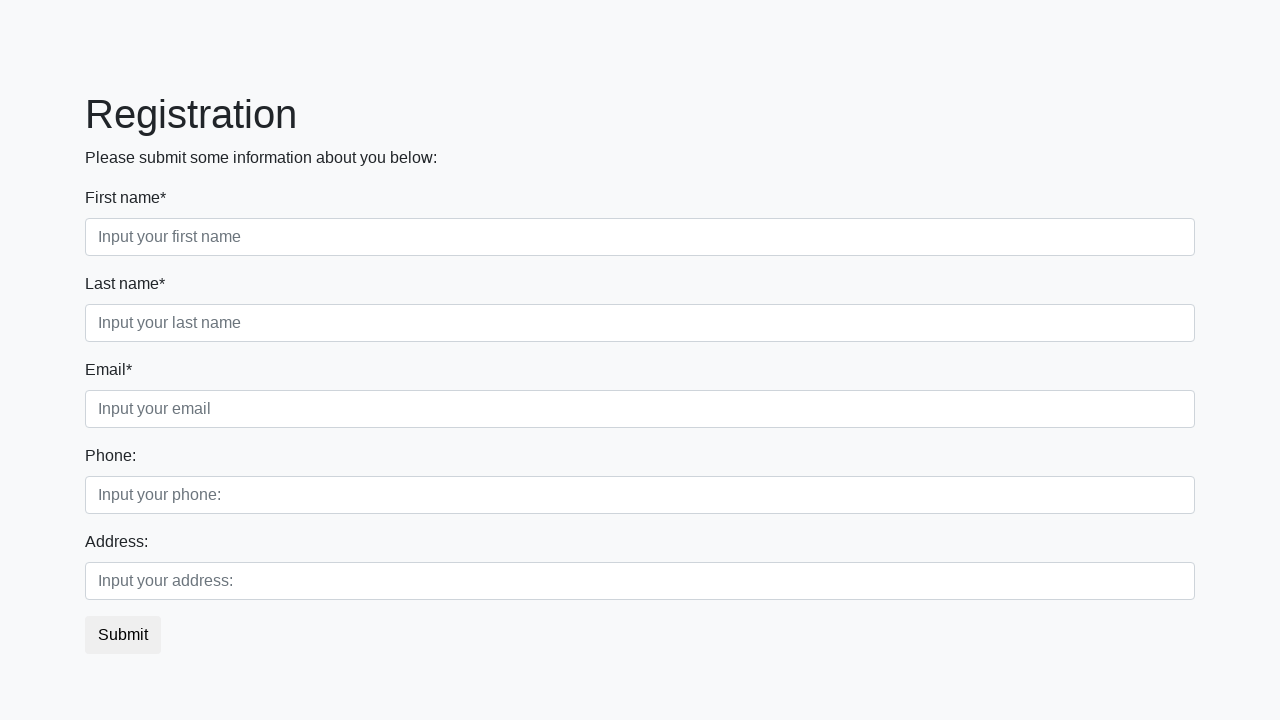

Filled first name field with 'Marcus' on .first_block .first
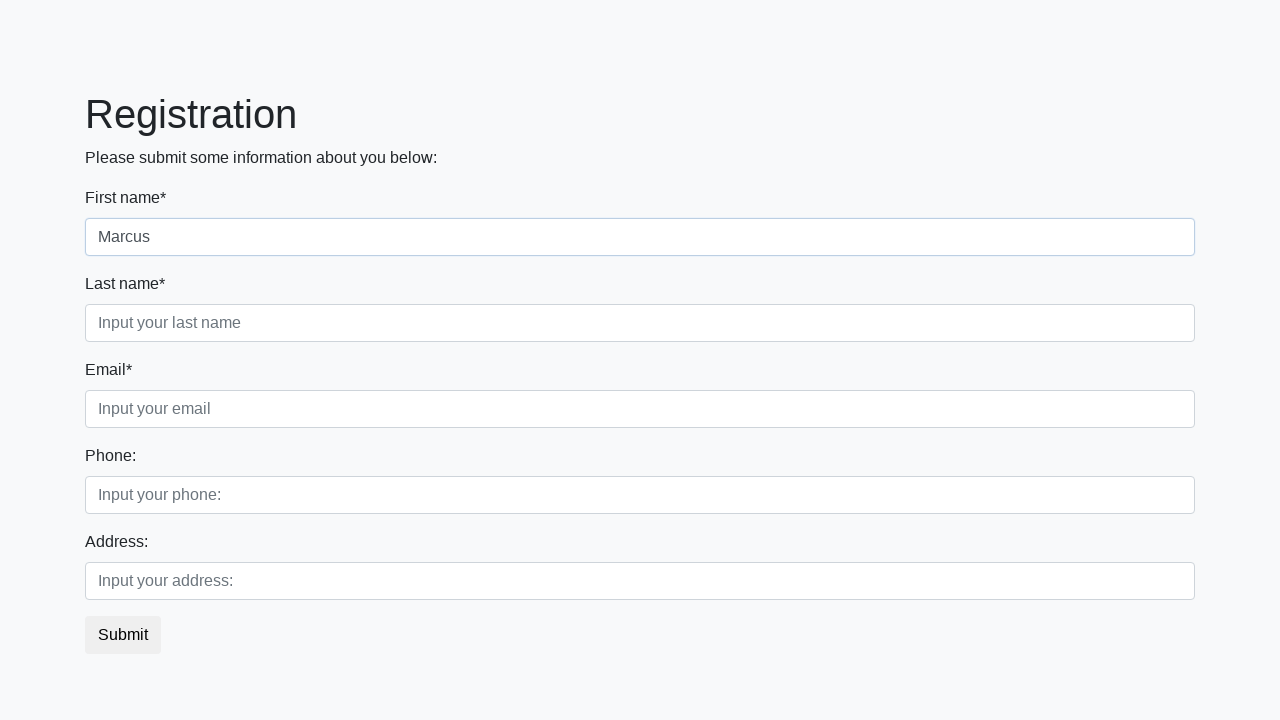

Filled last name field with 'Thompson' on .first_block .second
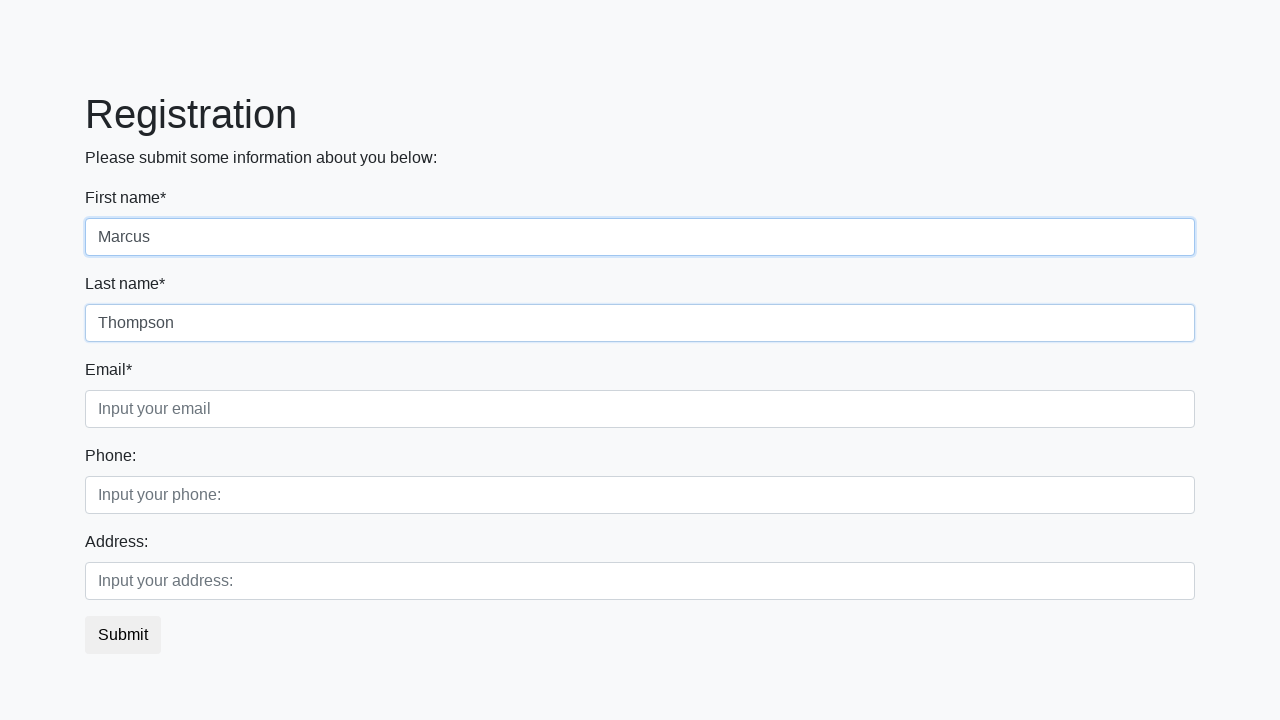

Filled email field with 'marcus.thompson@example.com' on .first_block .third
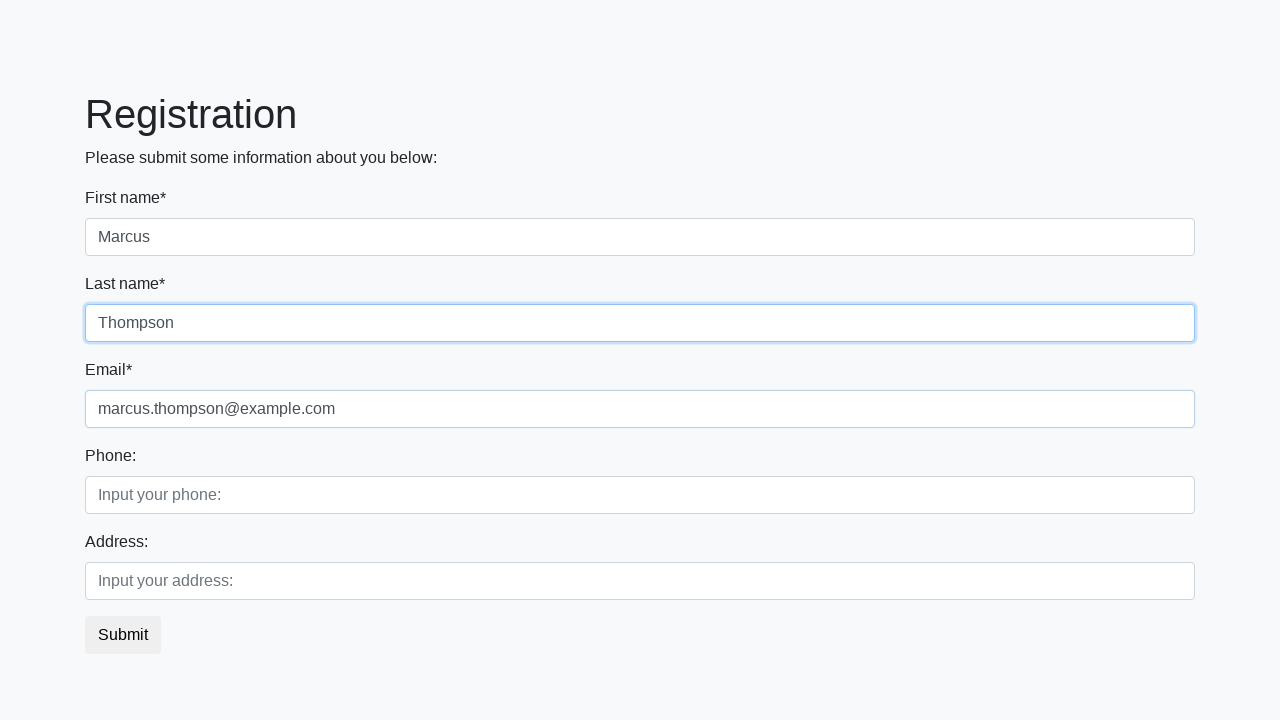

Filled phone number field with '+1(555)123-45-67' on .second_block .first
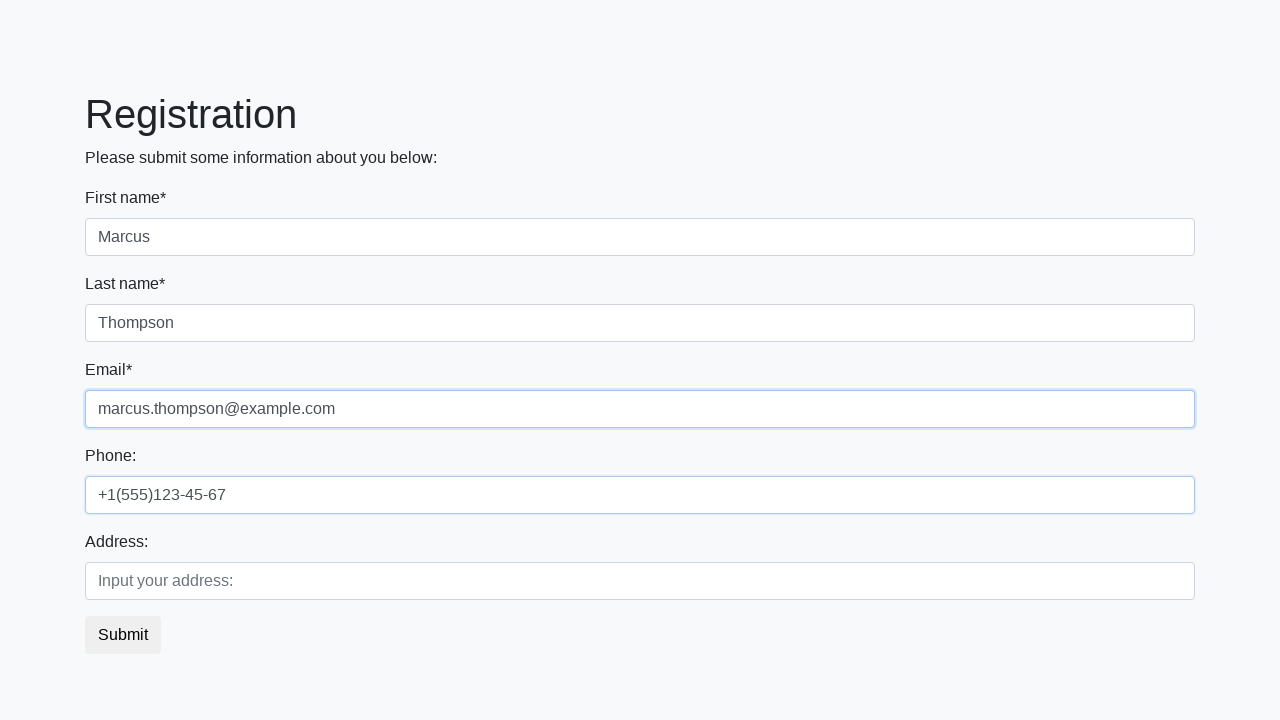

Filled address field with '123 Main Street, Boston' on .second_block .second
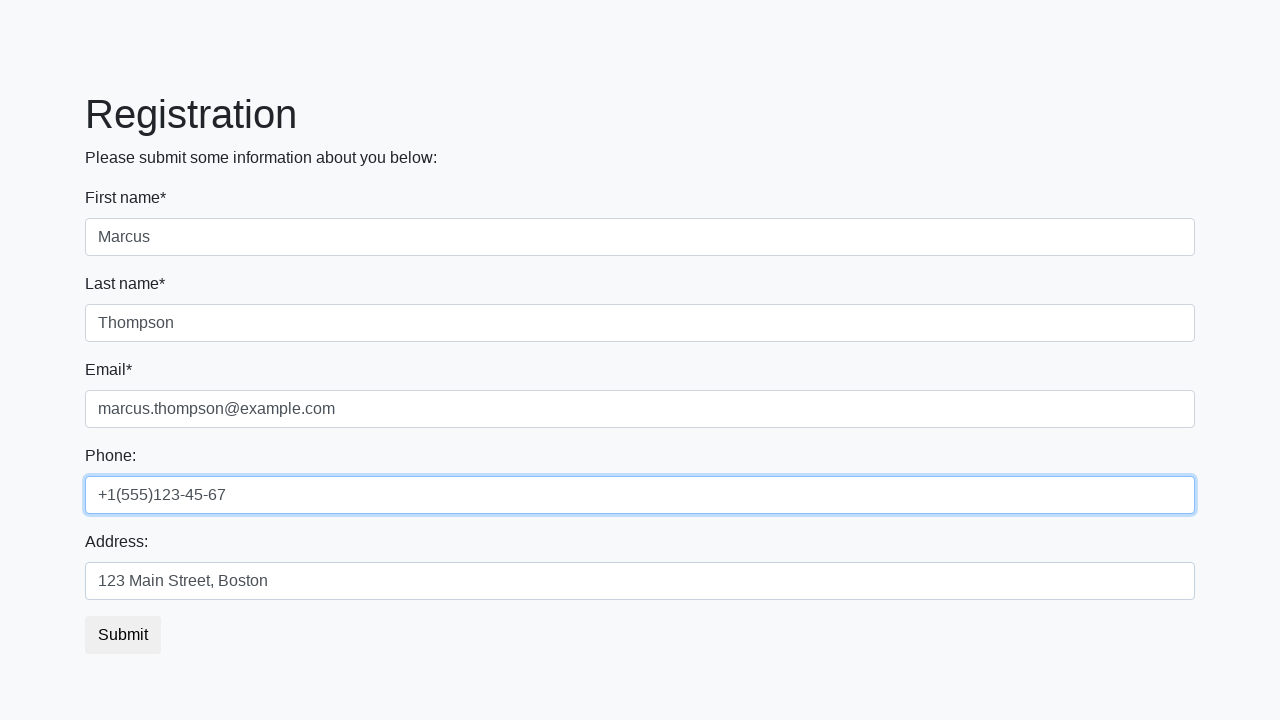

Clicked submit button at (123, 635) on button.btn
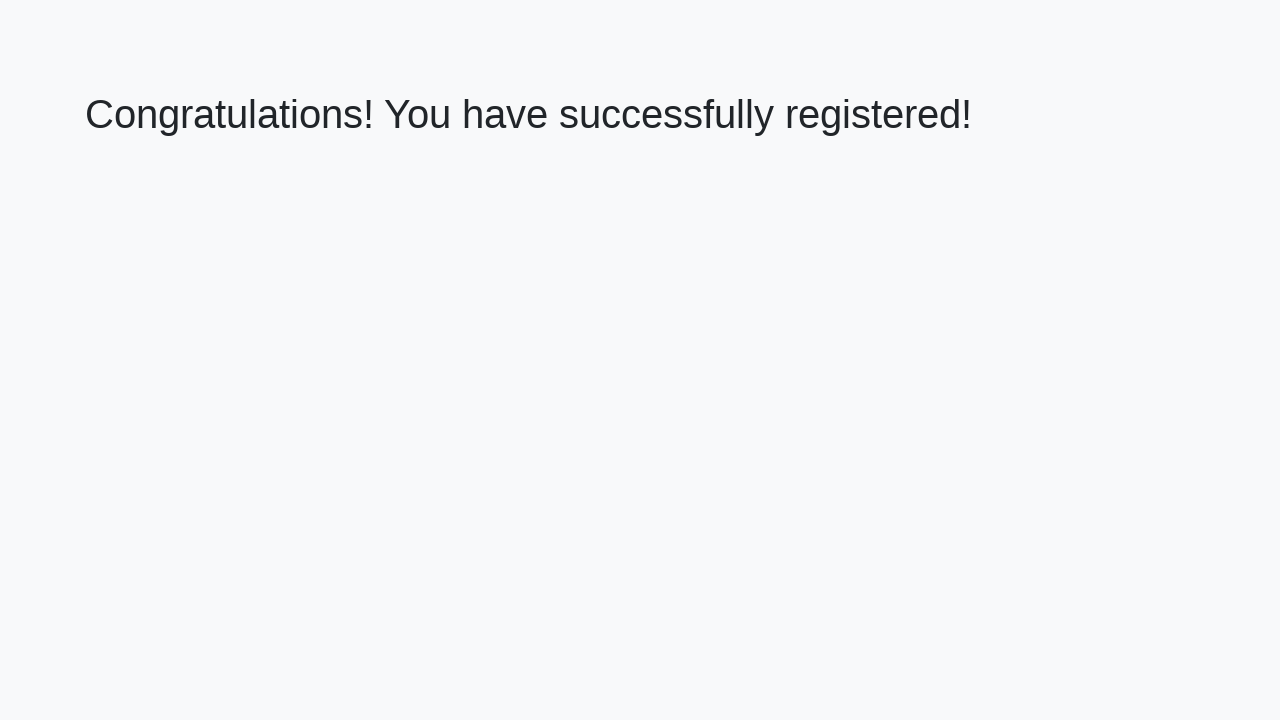

Success message appeared on page
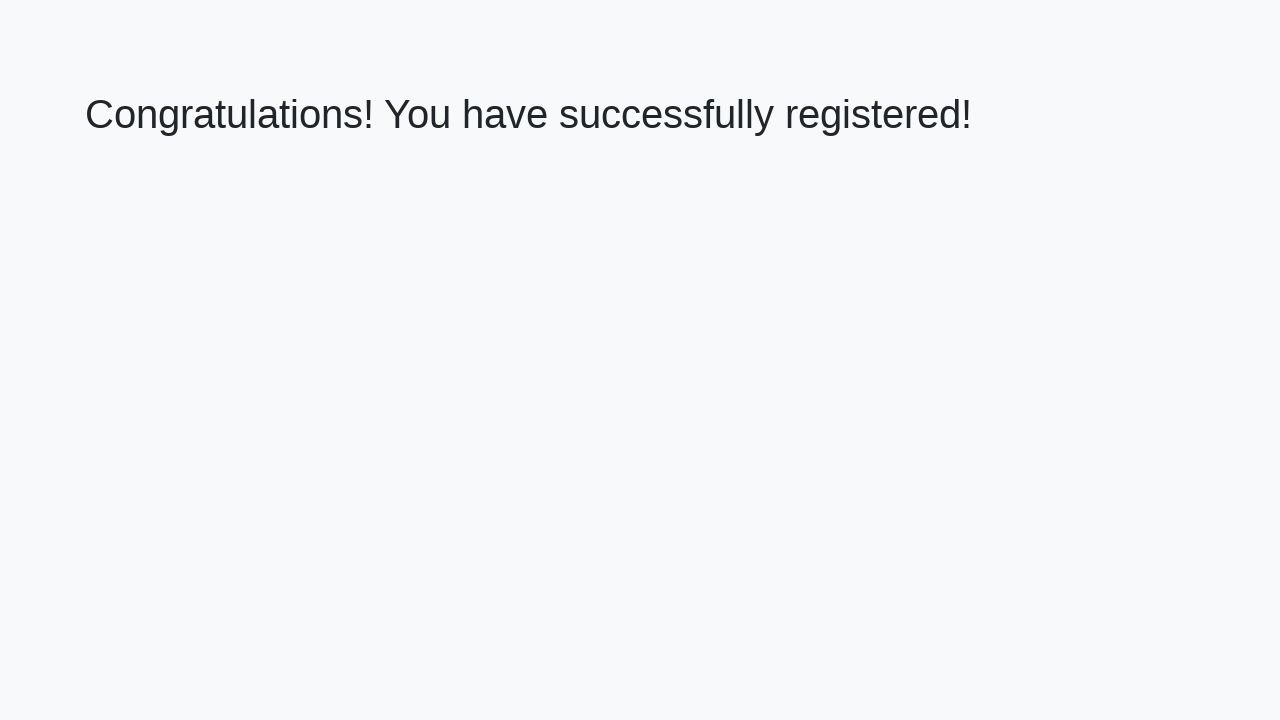

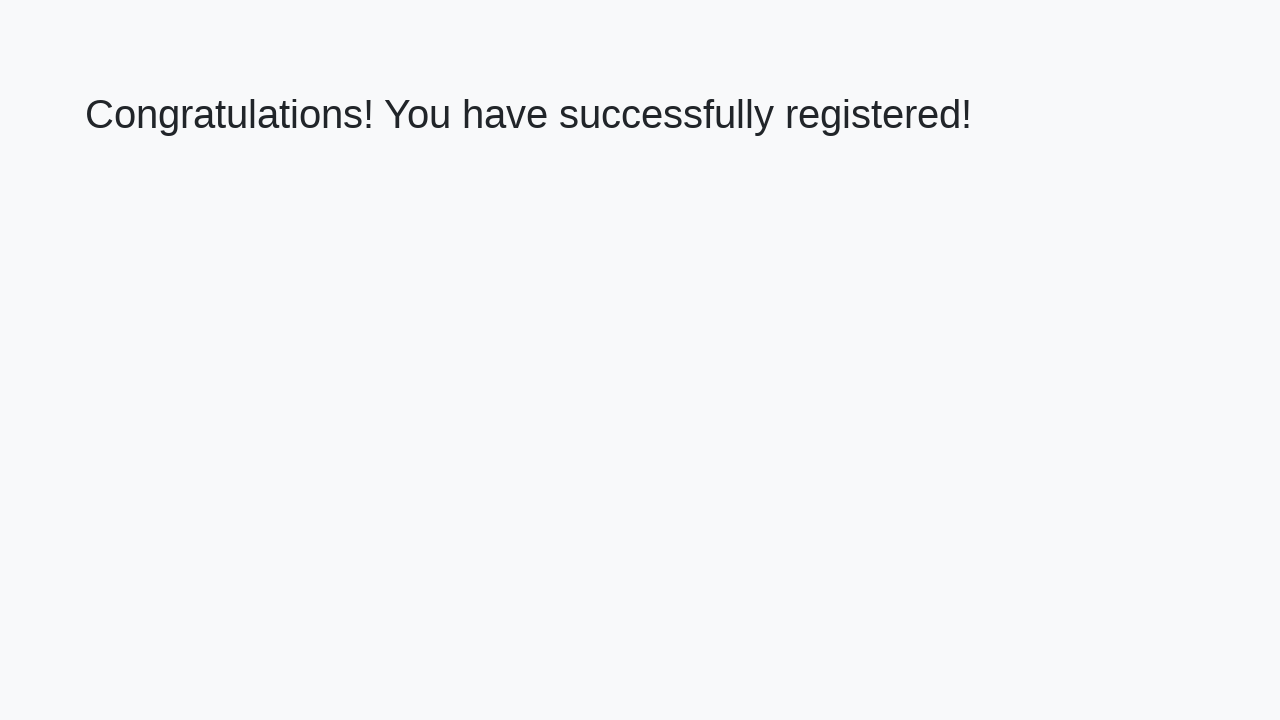